Opens a large modal dialog, verifies its content, and closes it

Starting URL: https://demoqa.com/alertsWindows

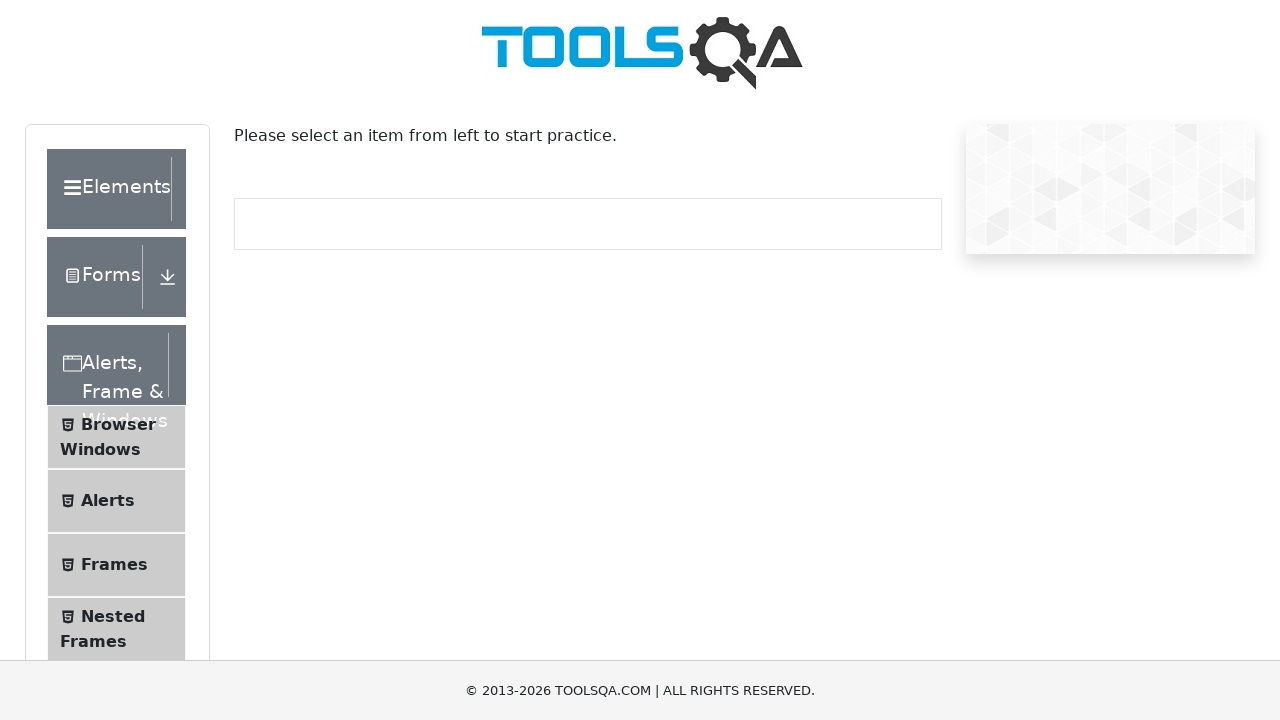

Clicked on Modal Dialogs menu item at (108, 348) on text=Modal Dialogs
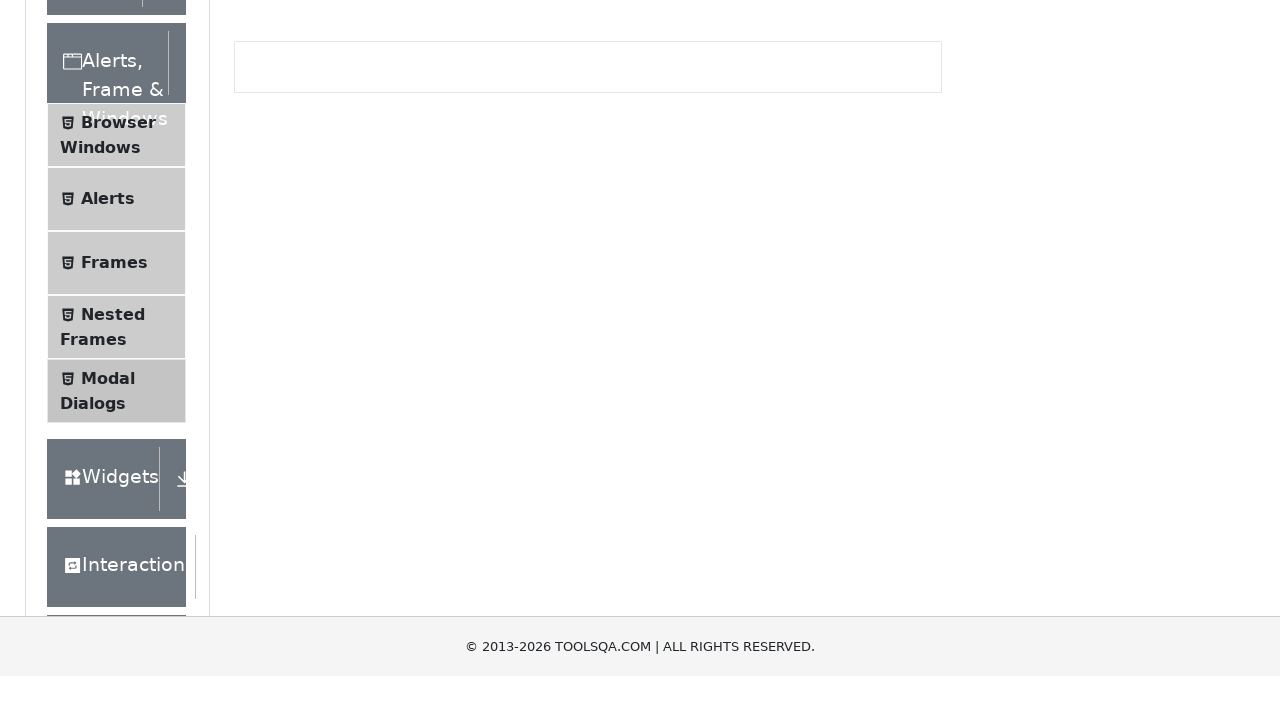

Clicked button to show large modal at (422, 274) on button#showLargeModal
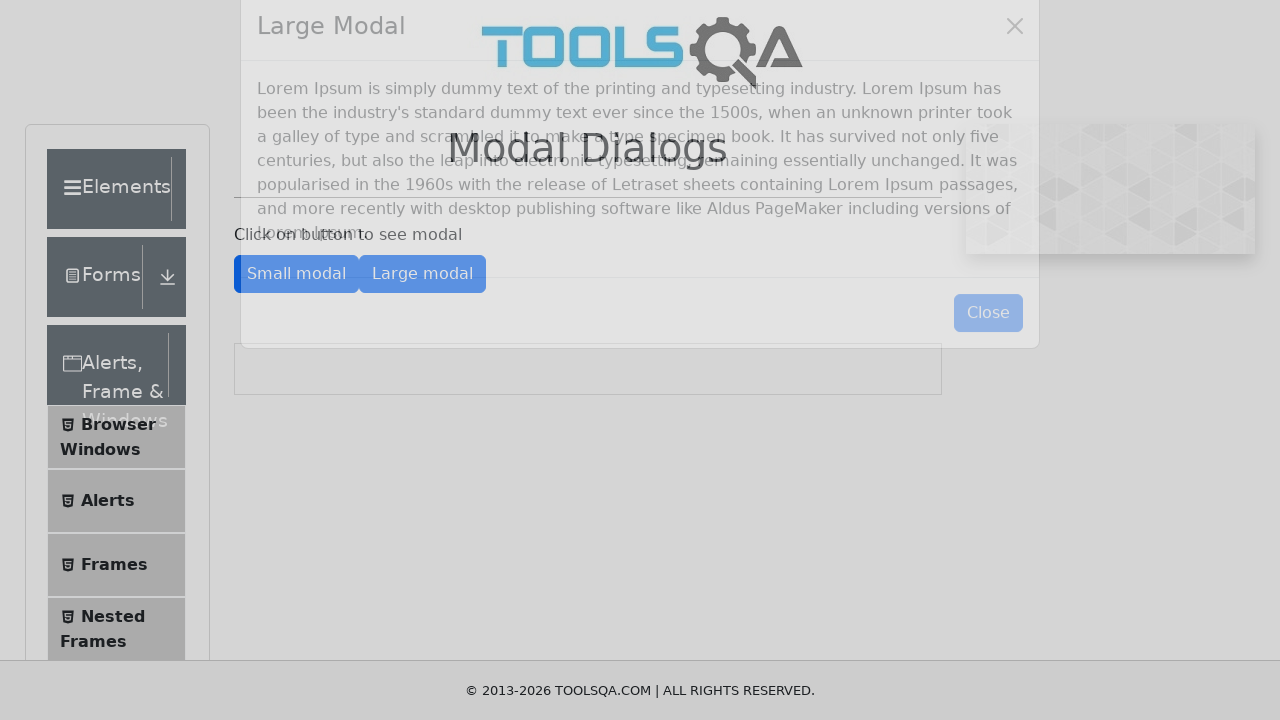

Retrieved modal body text content
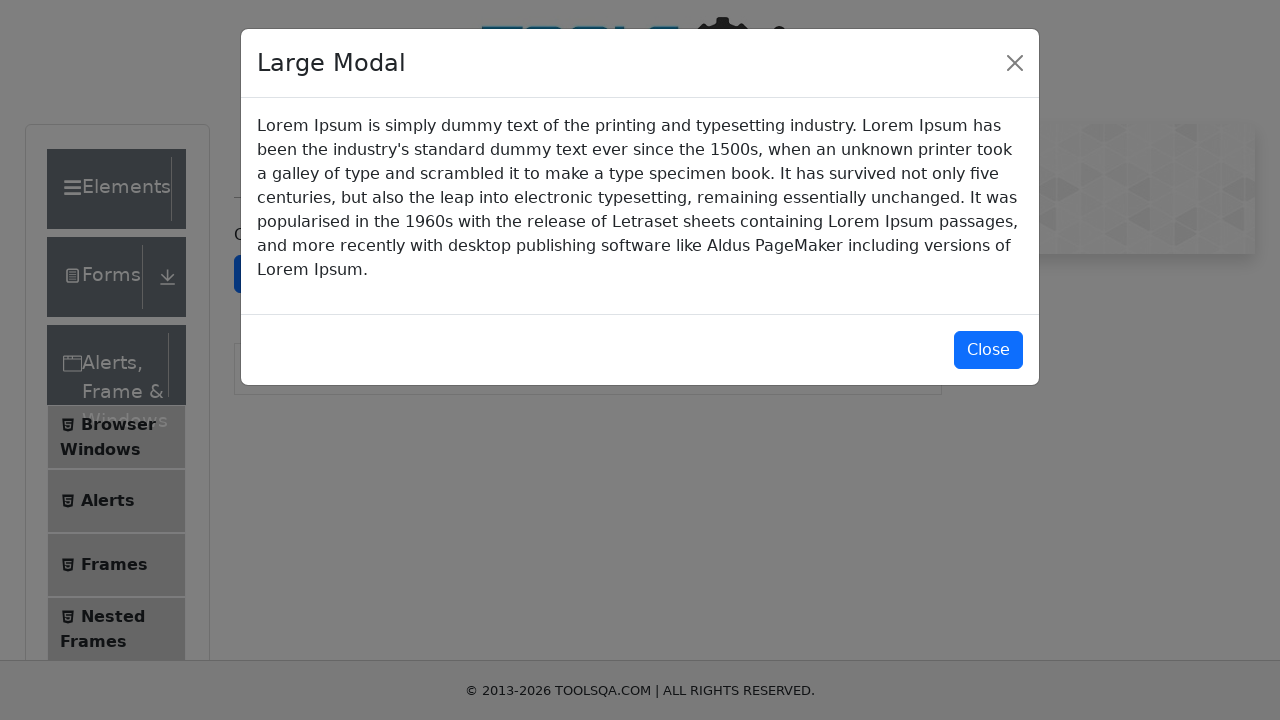

Verified modal body contains expected Lorem Ipsum text
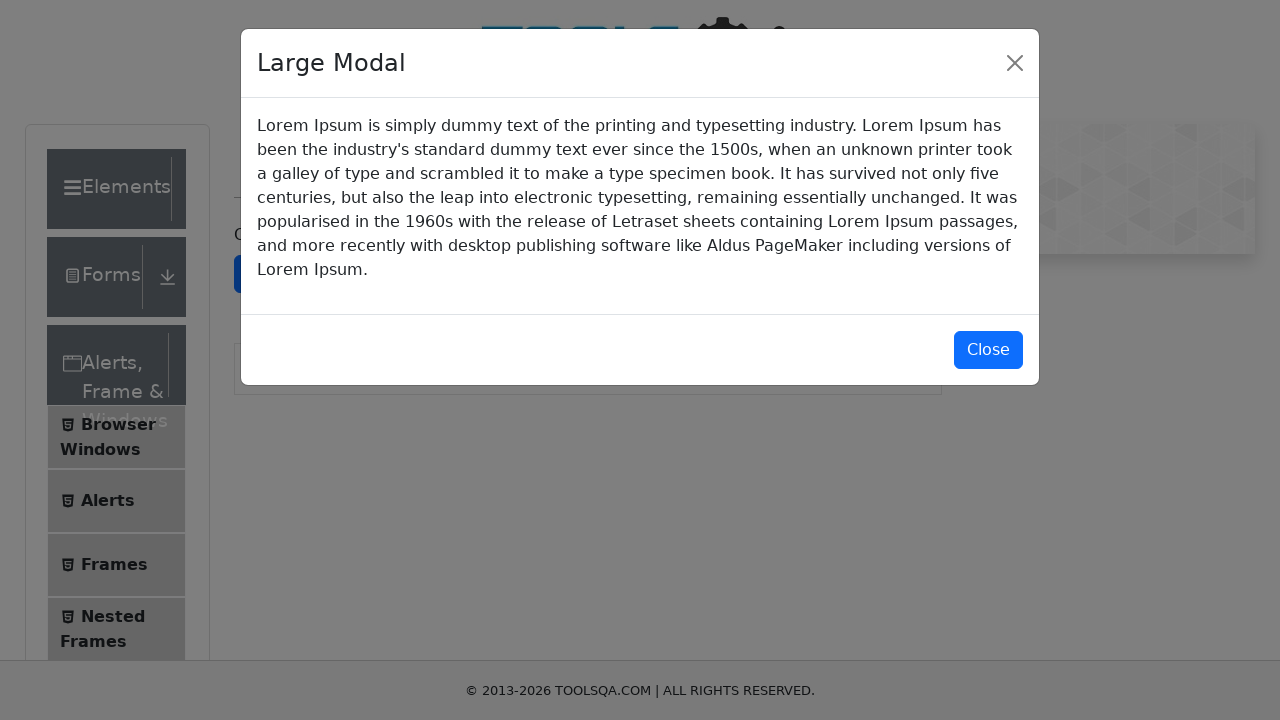

Clicked button to close large modal at (988, 350) on button#closeLargeModal
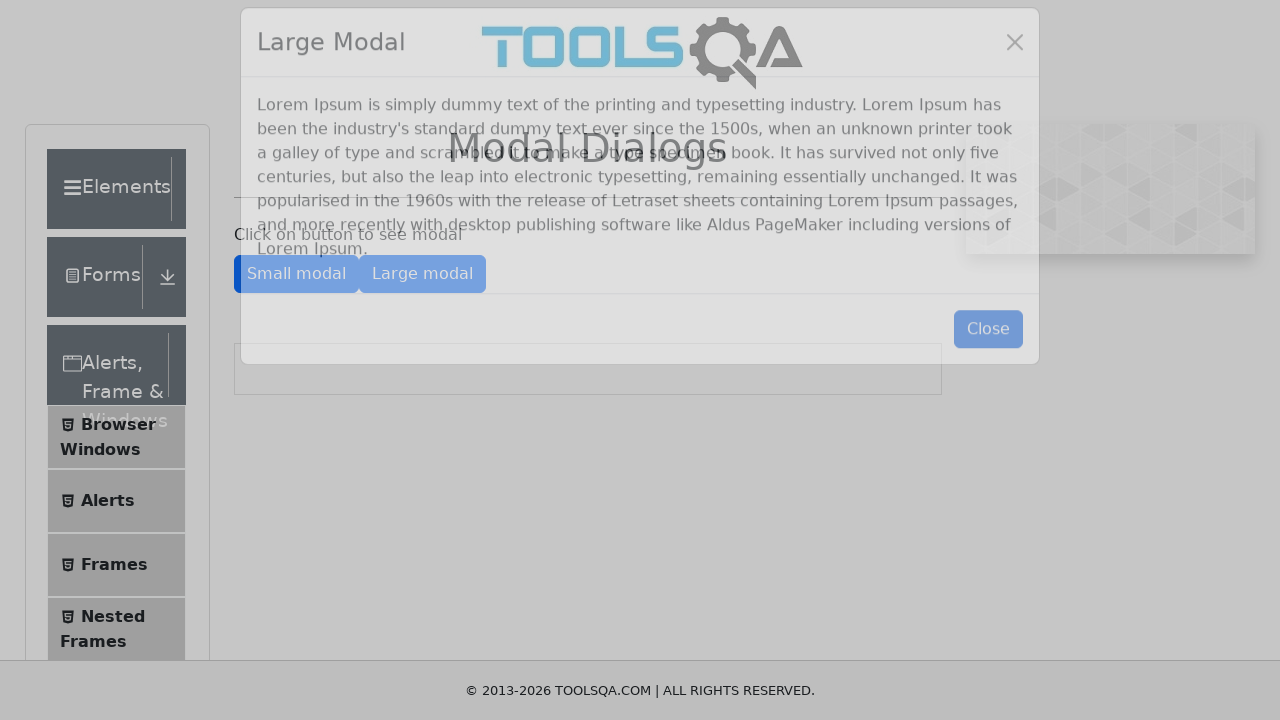

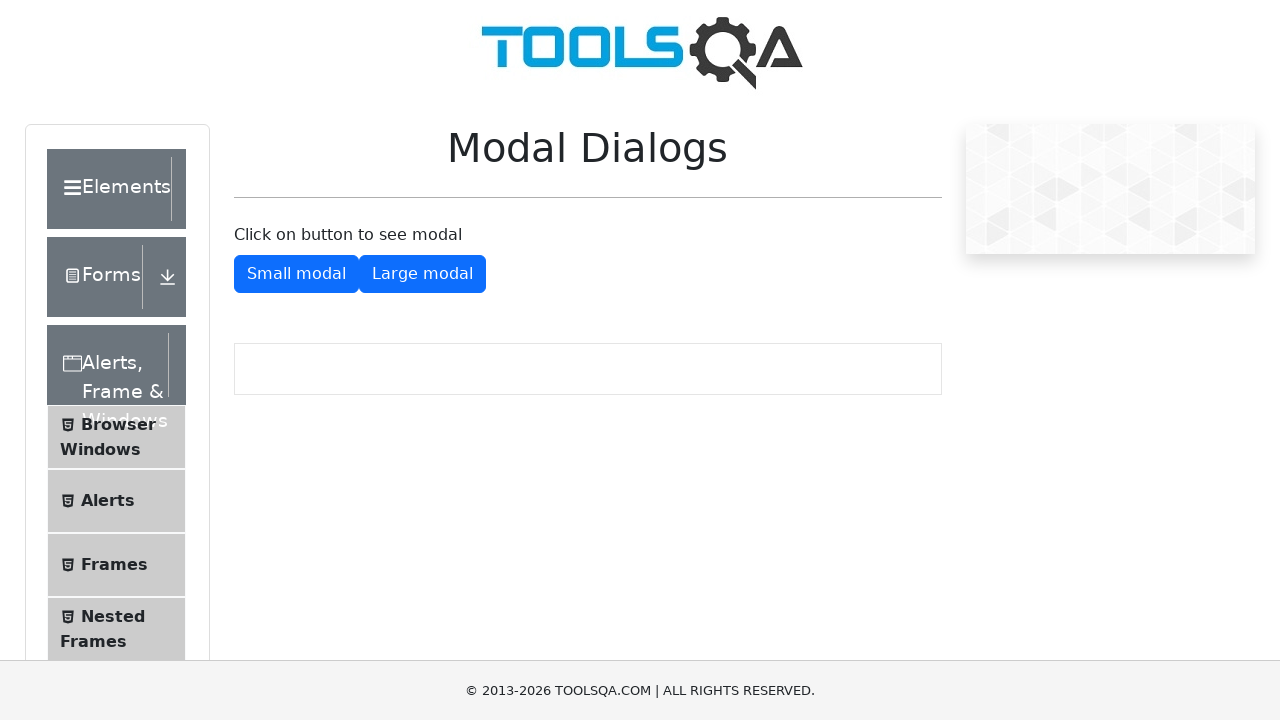